Tests the CURA Healthcare Service demo site by verifying the page title, clicking the "Make Appointment" button, verifying paragraph elements exist, and checking navigation to the login page.

Starting URL: https://katalon-demo-cura.herokuapp.com/

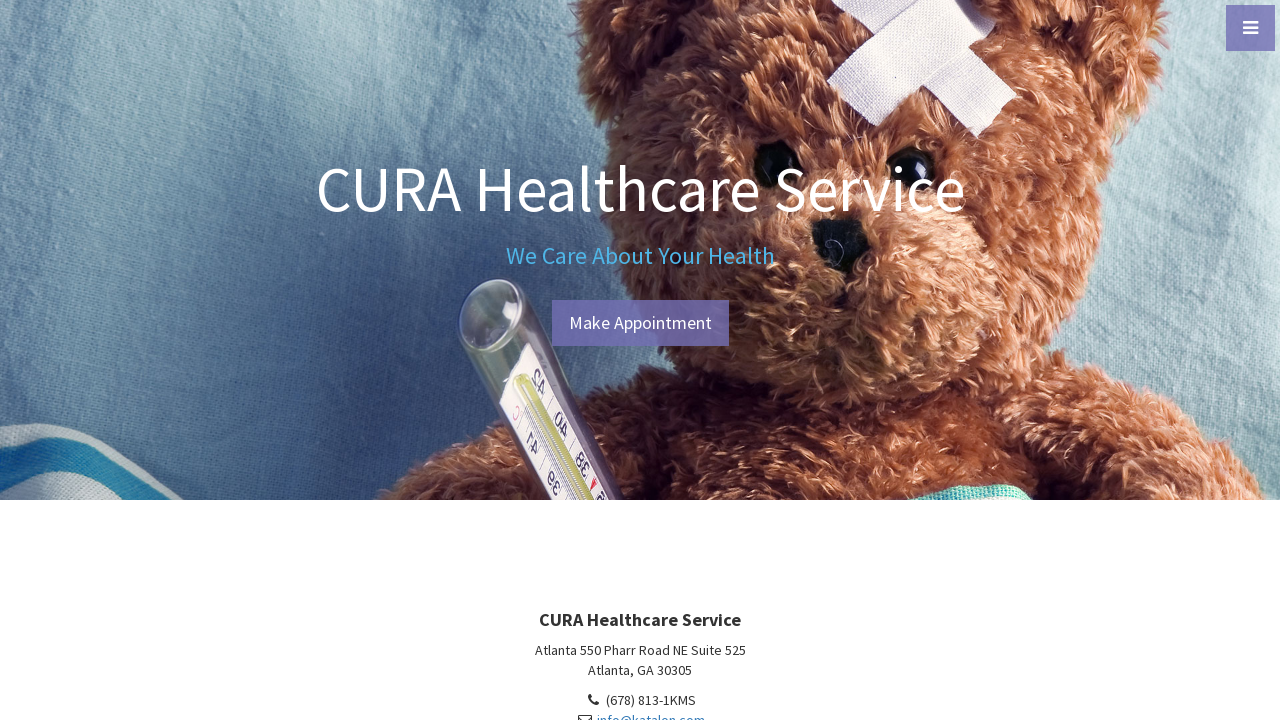

Verified page title is 'CURA Healthcare Service'
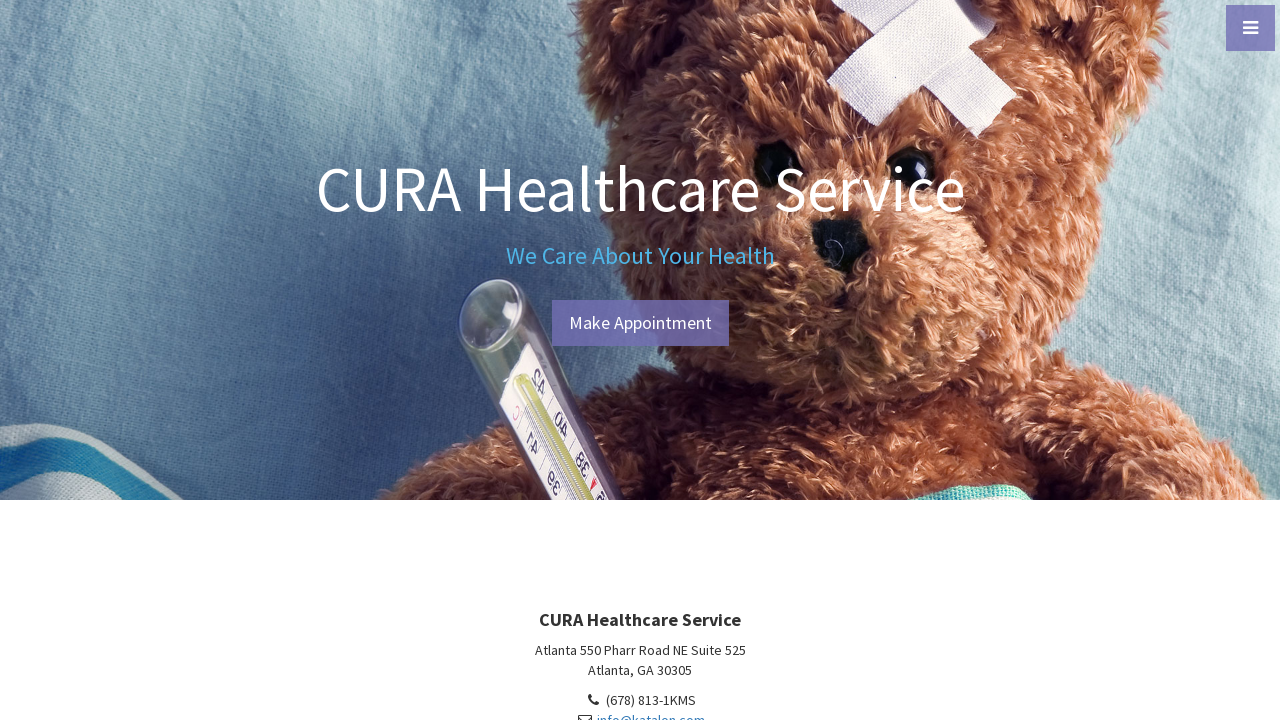

Clicked the 'Make Appointment' button at (640, 323) on xpath=//a[contains(text(),'Make App')]
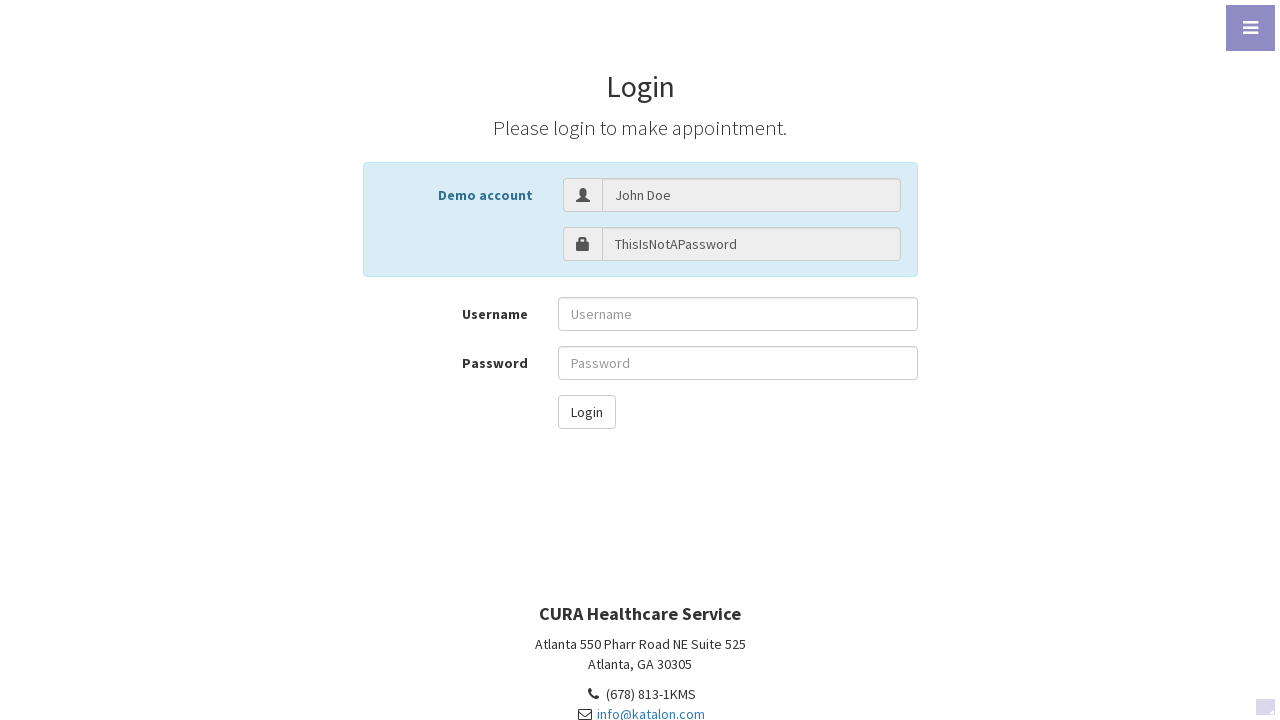

Waited for page to reach networkidle state
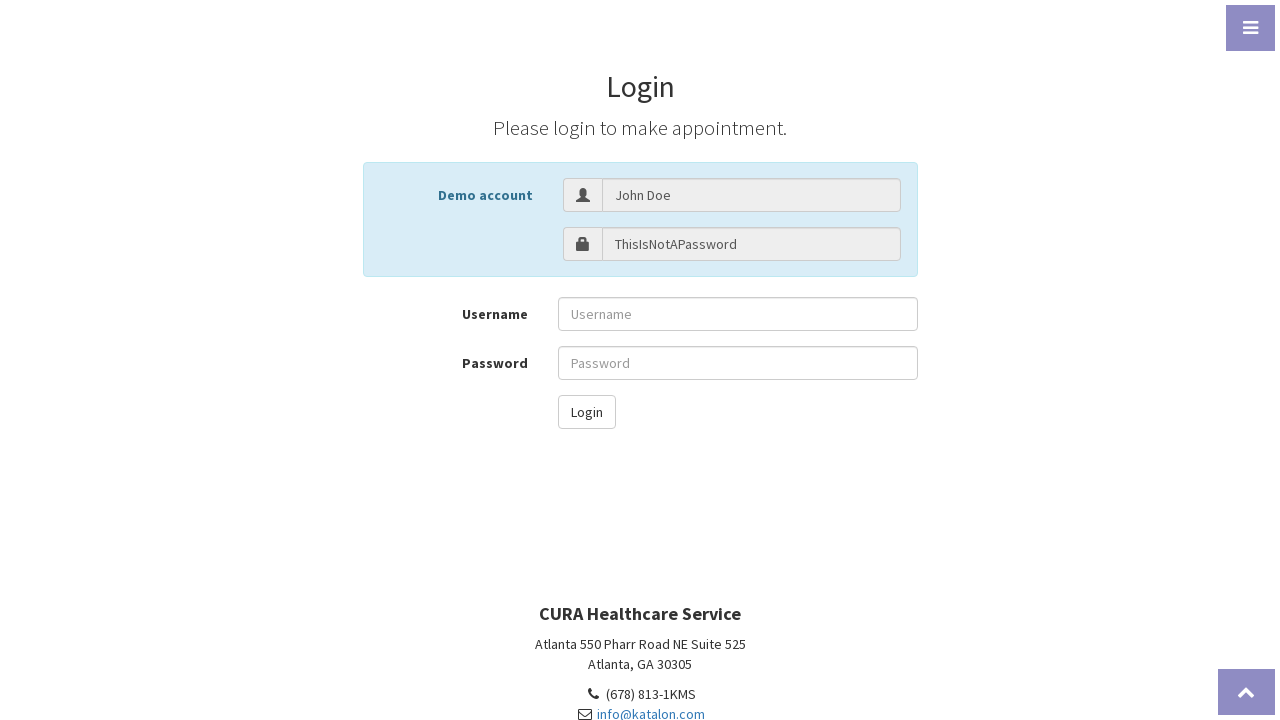

Located all paragraph elements containing 'A'
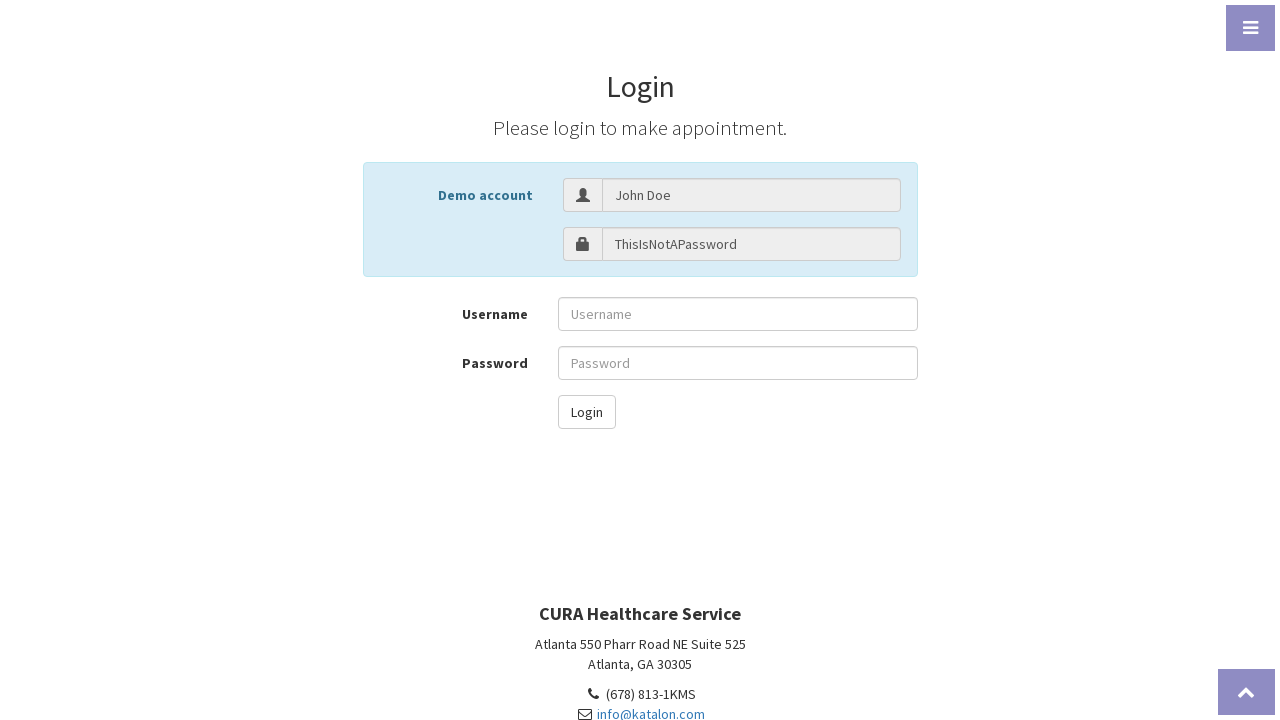

Retrieved text from paragraph element: Atlanta 550 Pharr Road NE Suite 525Atlanta, GA 30305
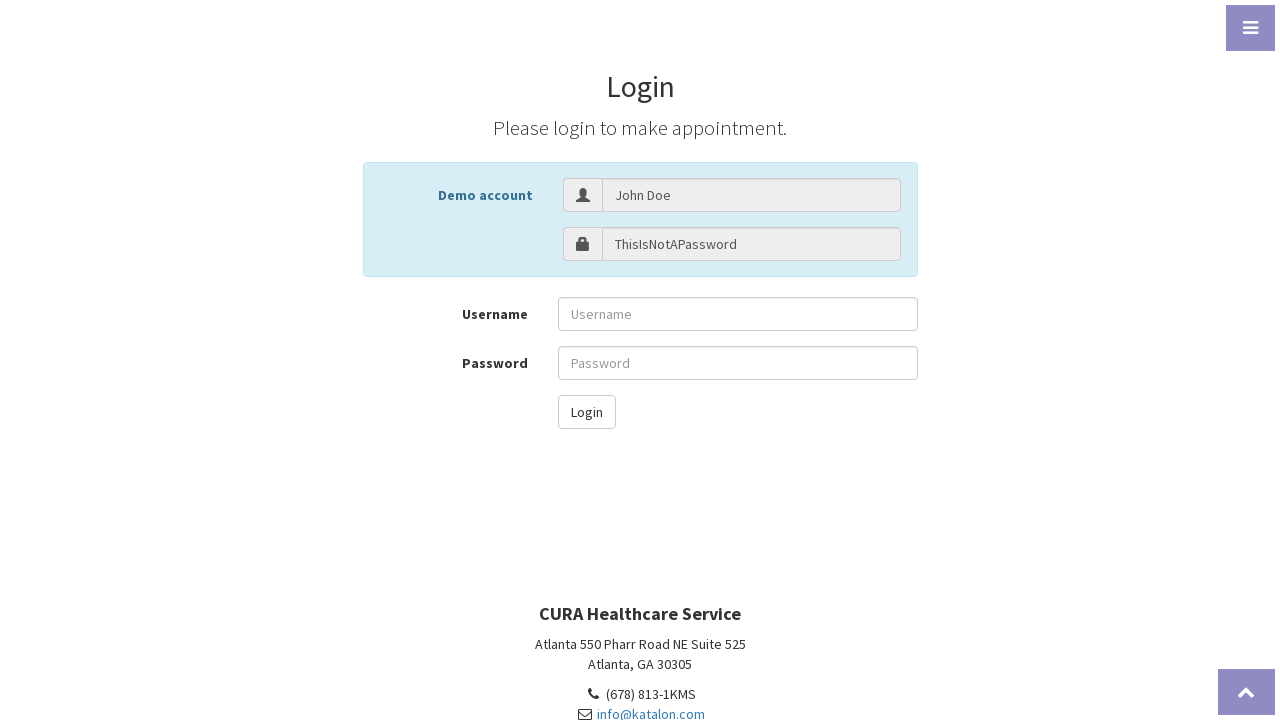

Retrieved text from paragraph element: Copyright © CURA Healthcare Service 2026
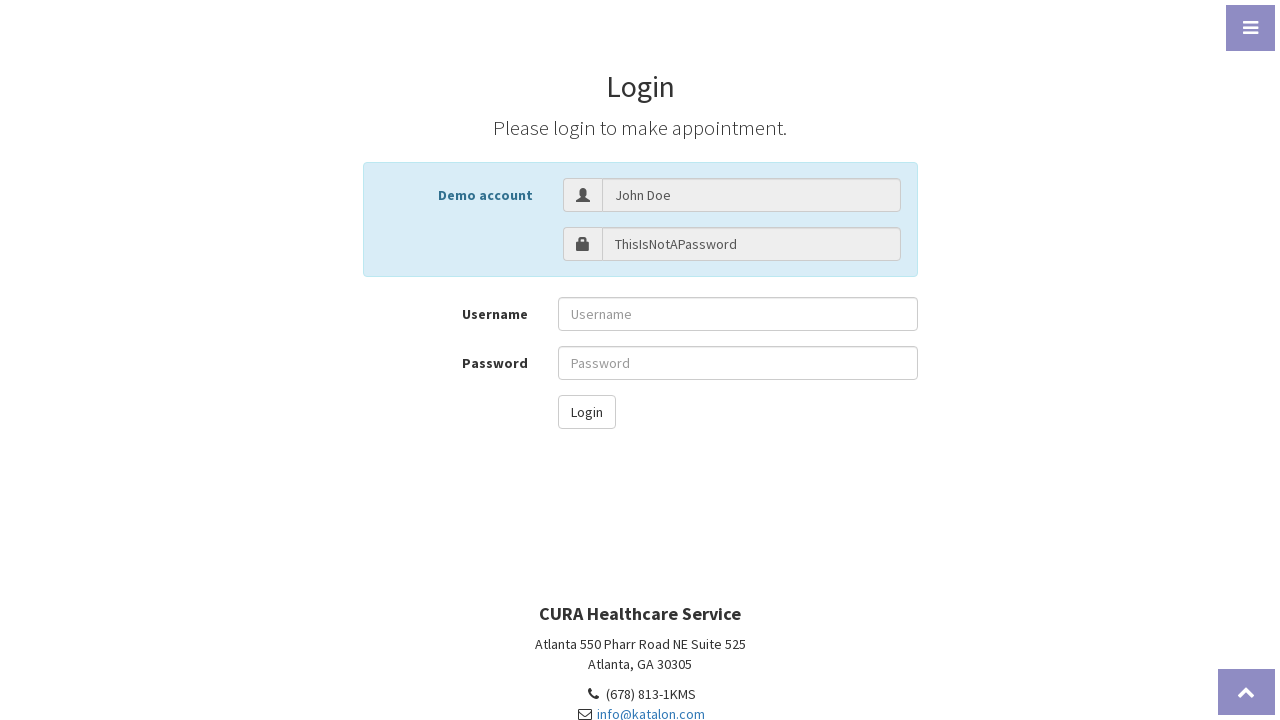

Retrieved text from text-muted element: Copyright © CURA Healthcare Service 2026
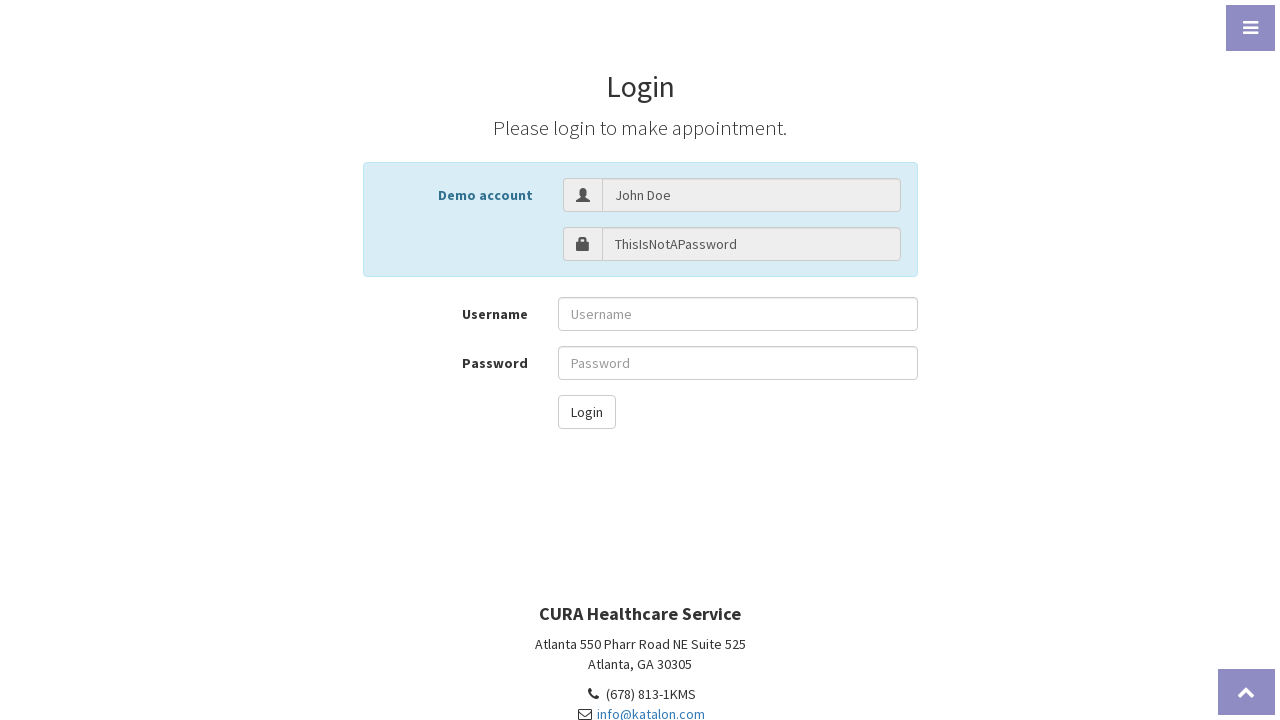

Verified navigation to login page URL
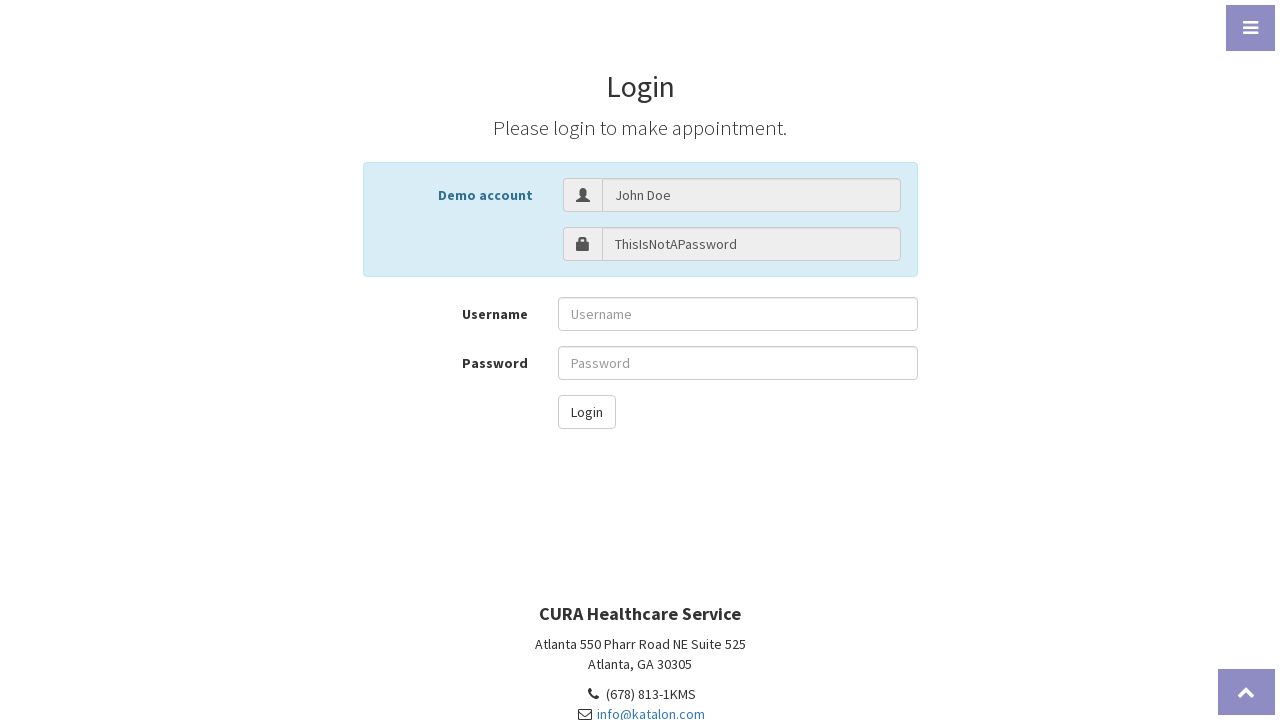

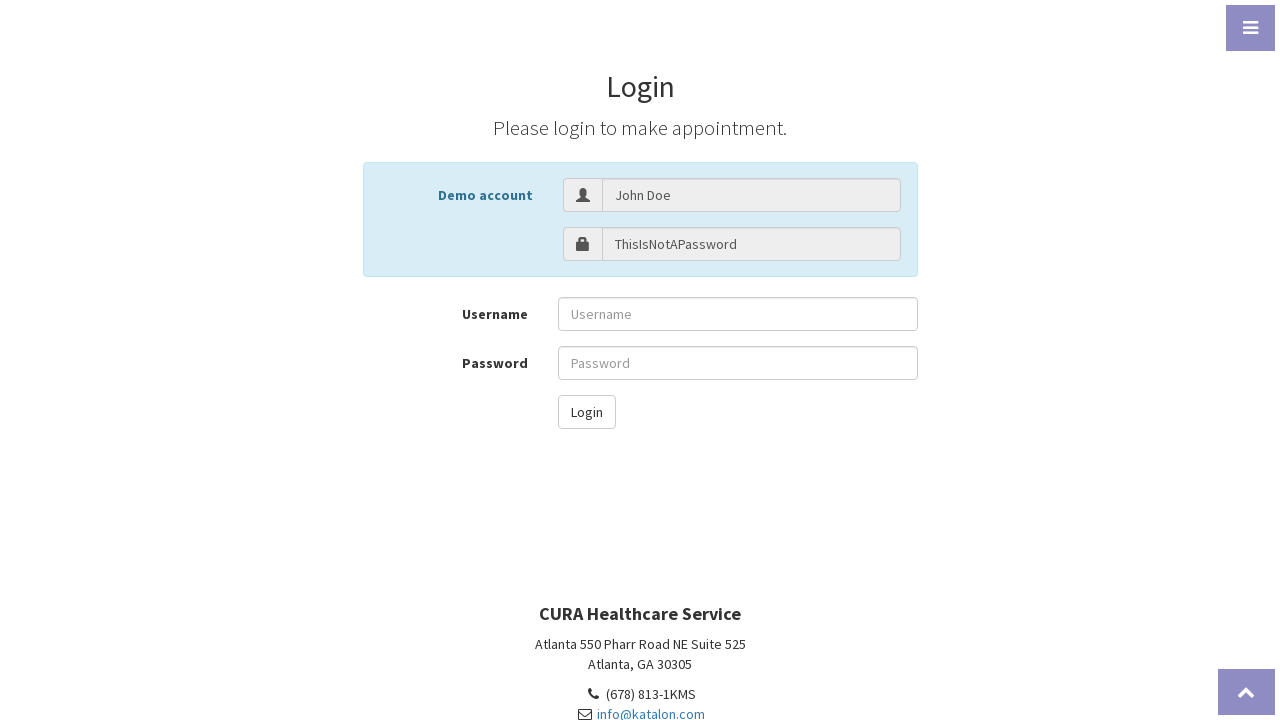